Tests radio button selection by clicking on two different radio buttons and verifying the selection is reflected in the UI.

Starting URL: https://commitquality.com/practice-general-components

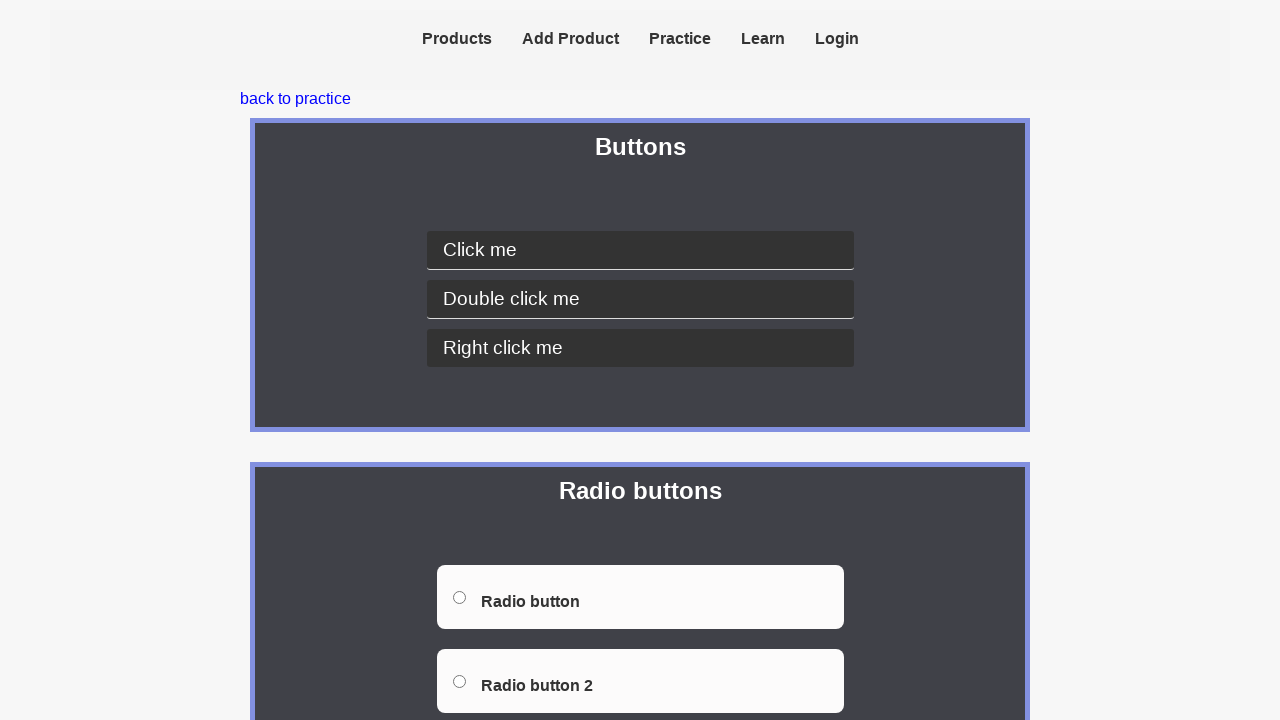

Located radio buttons container
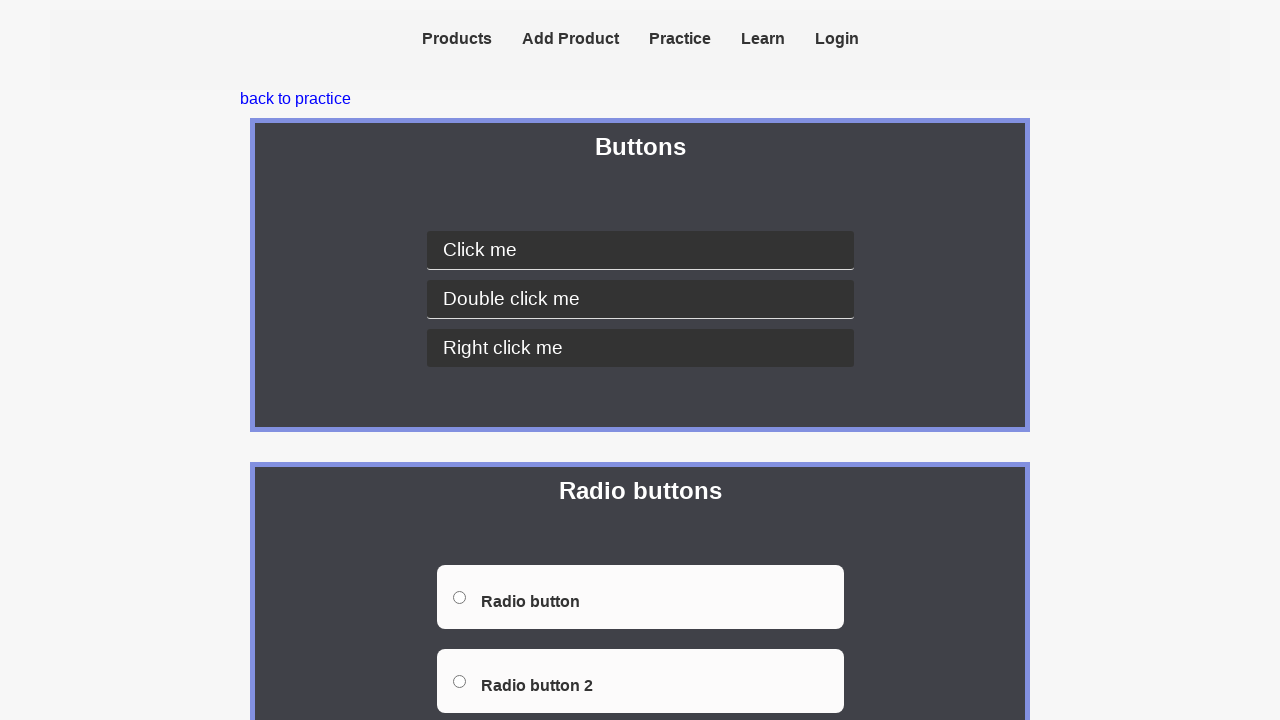

Located first radio button
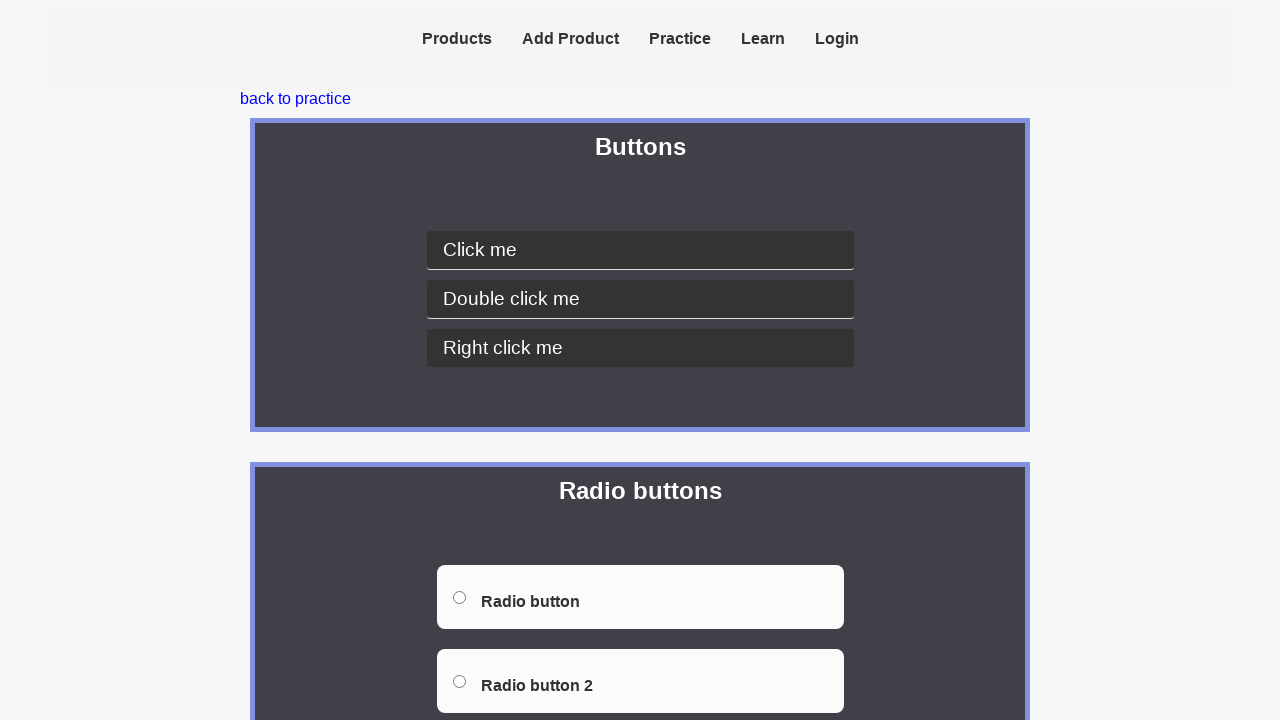

Clicked first radio button at (459, 597) on xpath=//div[@class="radio-buttons-container container-outline"] >> xpath=//input
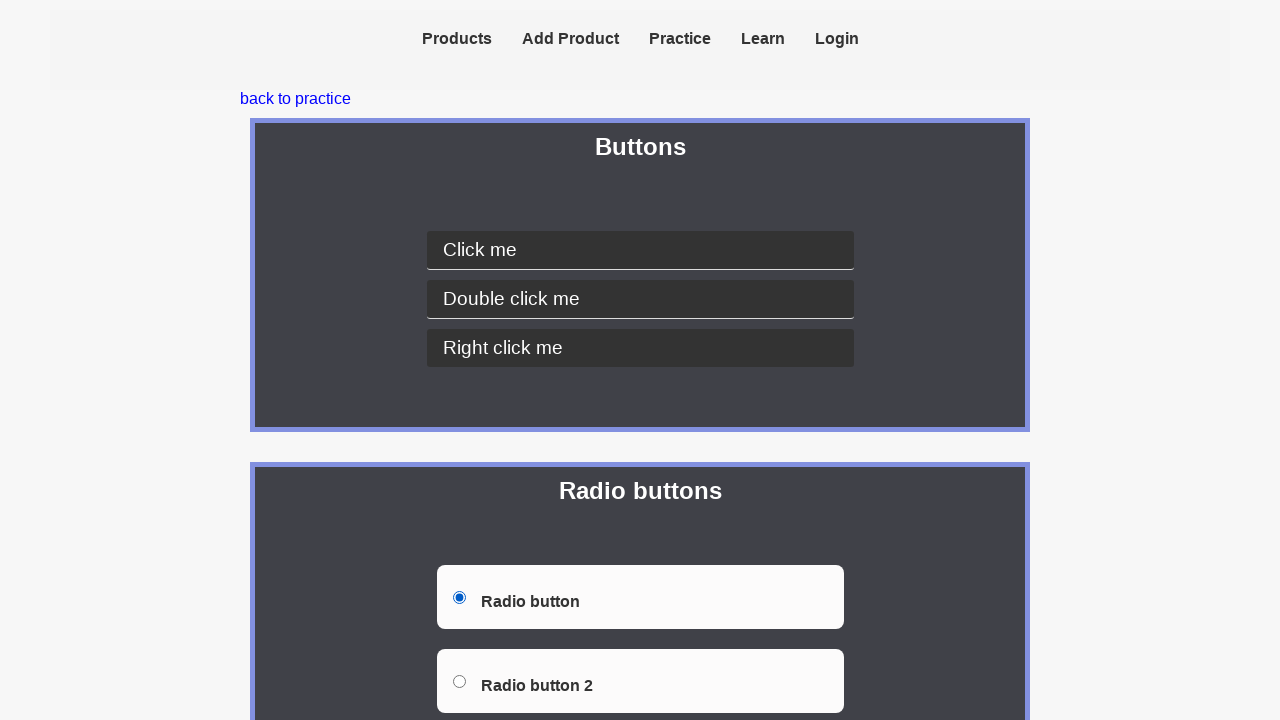

Located second radio button
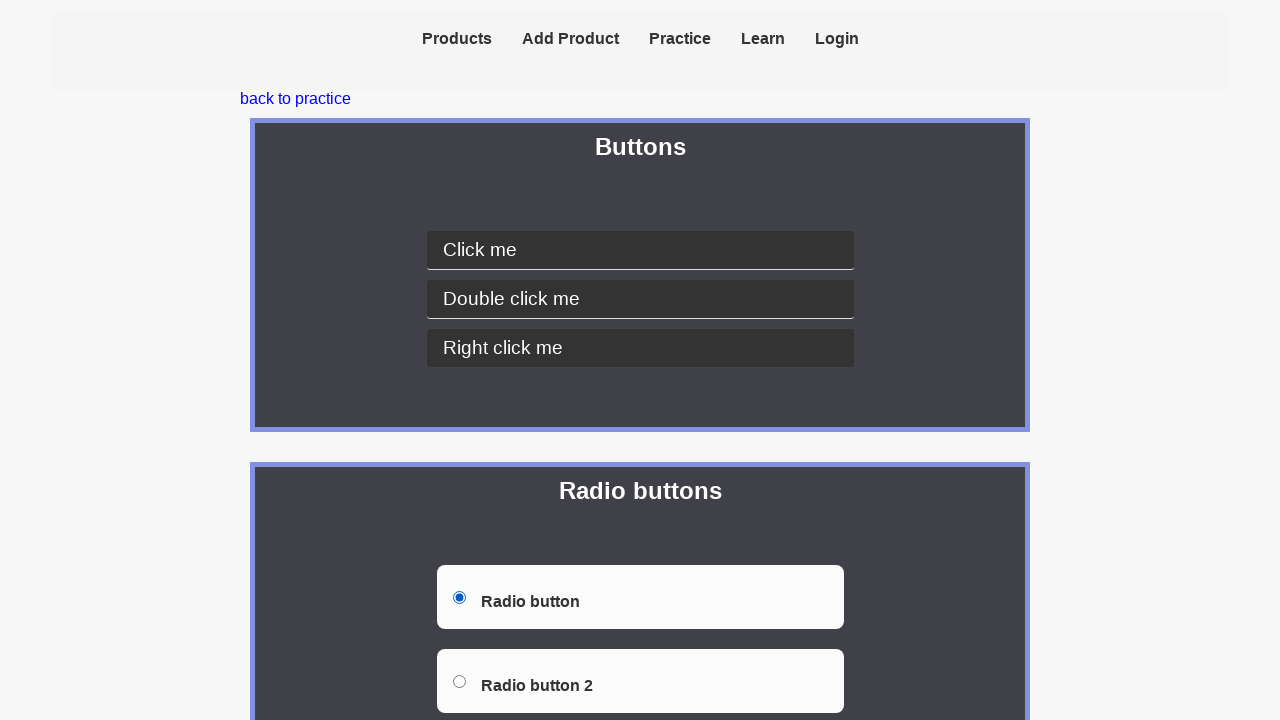

Clicked second radio button to verify selection changes at (459, 681) on xpath=//div[@class="radio-buttons-container container-outline"] >> xpath=//input
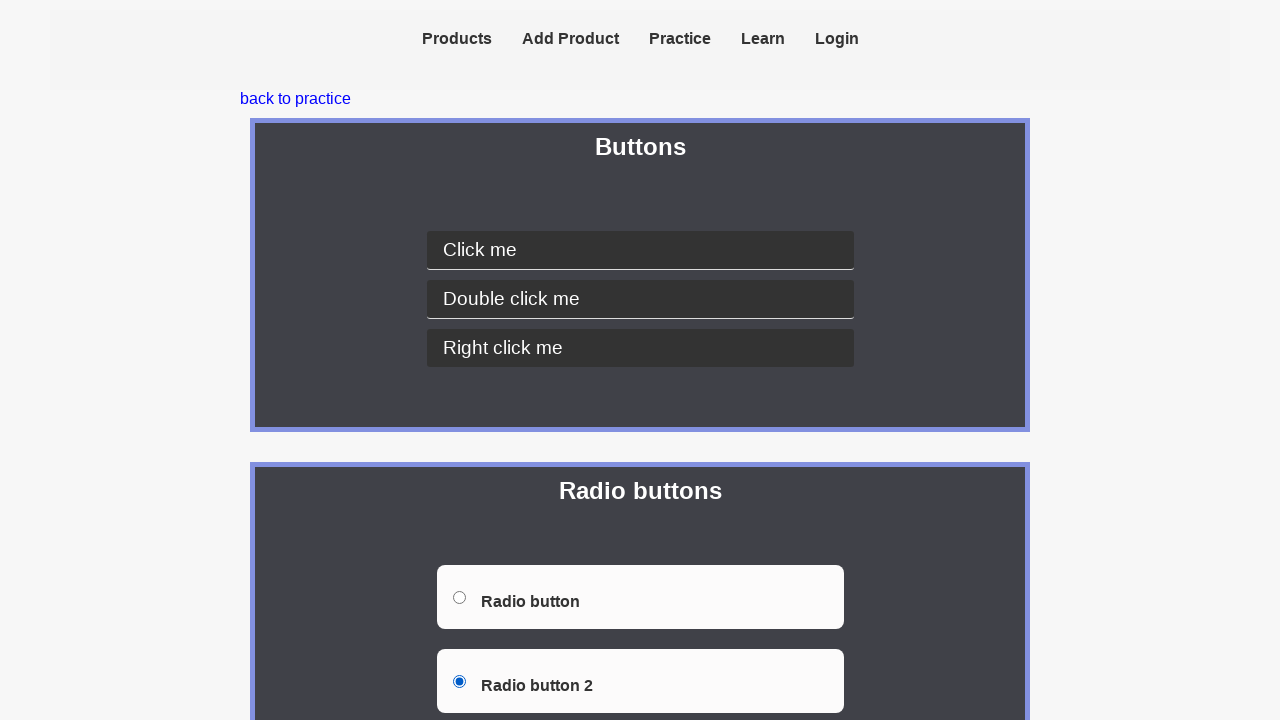

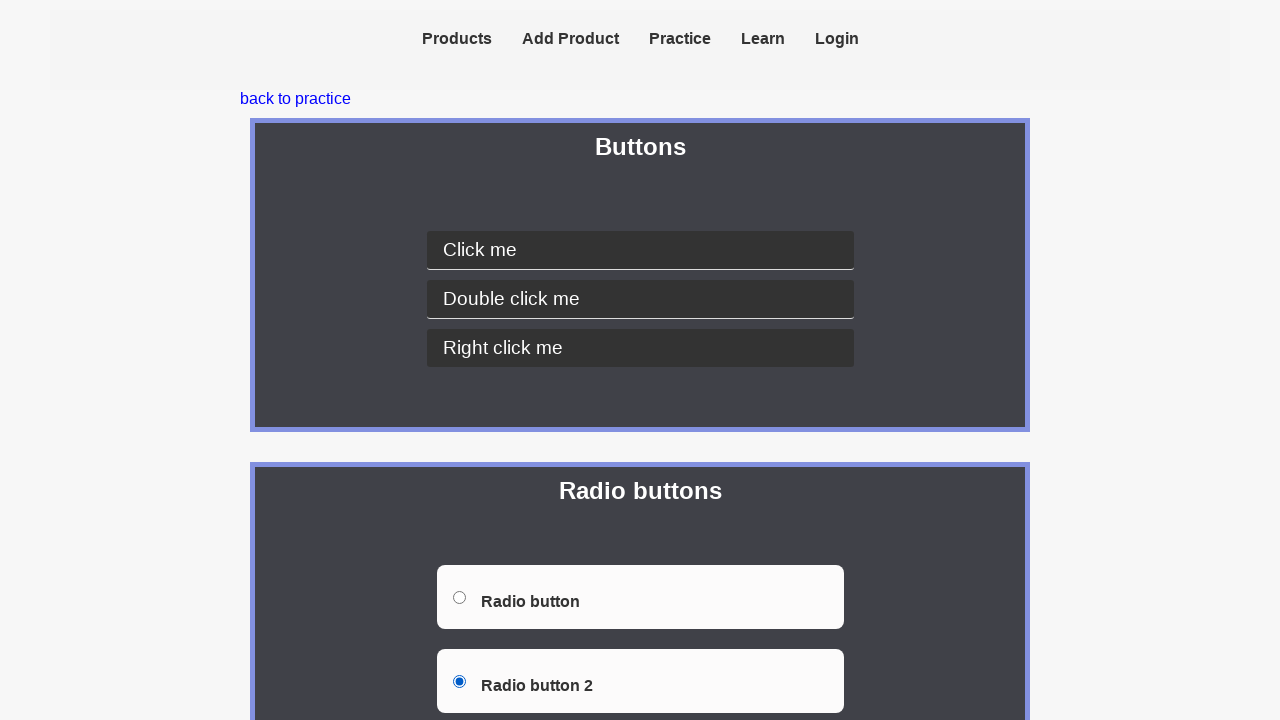